Tests element selection state by clicking radio button and checkbox, verifying their selected states, then clicking again to verify toggle behavior

Starting URL: https://automationfc.github.io/basic-form/index.html

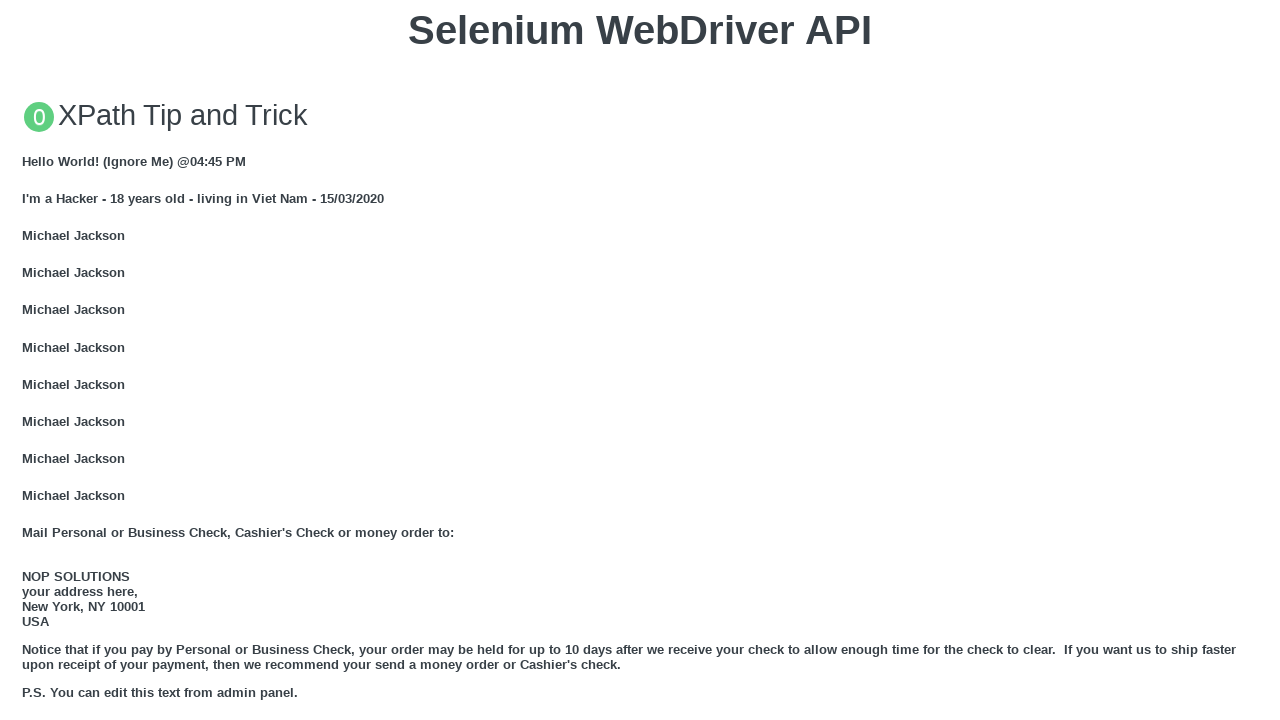

Clicked age under 18 radio button at (28, 360) on input#under_18
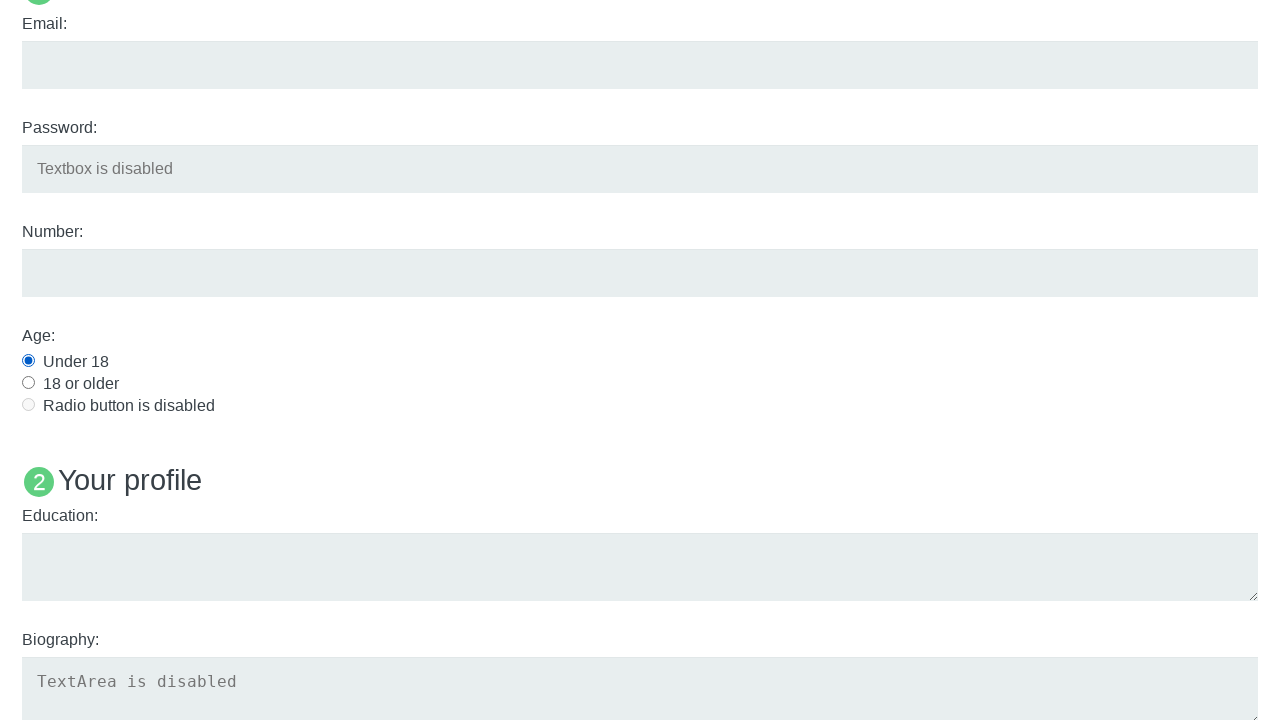

Clicked Java language checkbox at (28, 361) on input#java
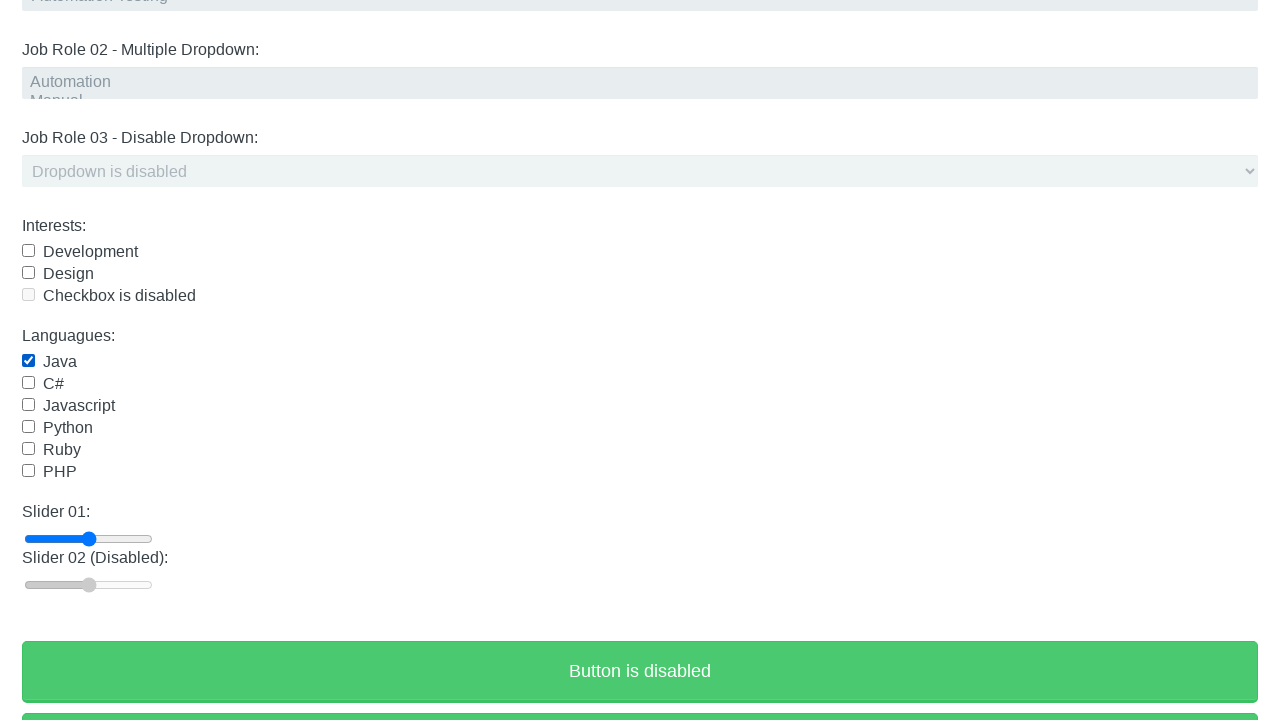

Verified age under 18 radio button is selected
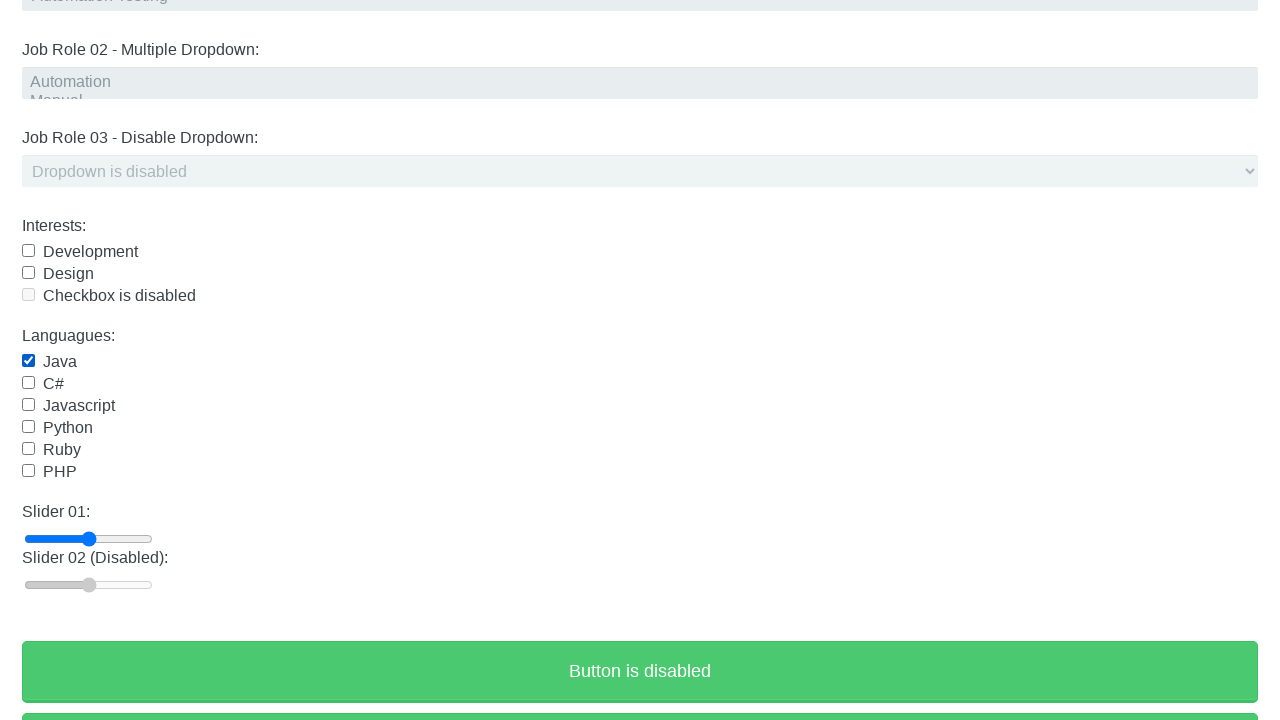

Verified Java language checkbox is selected
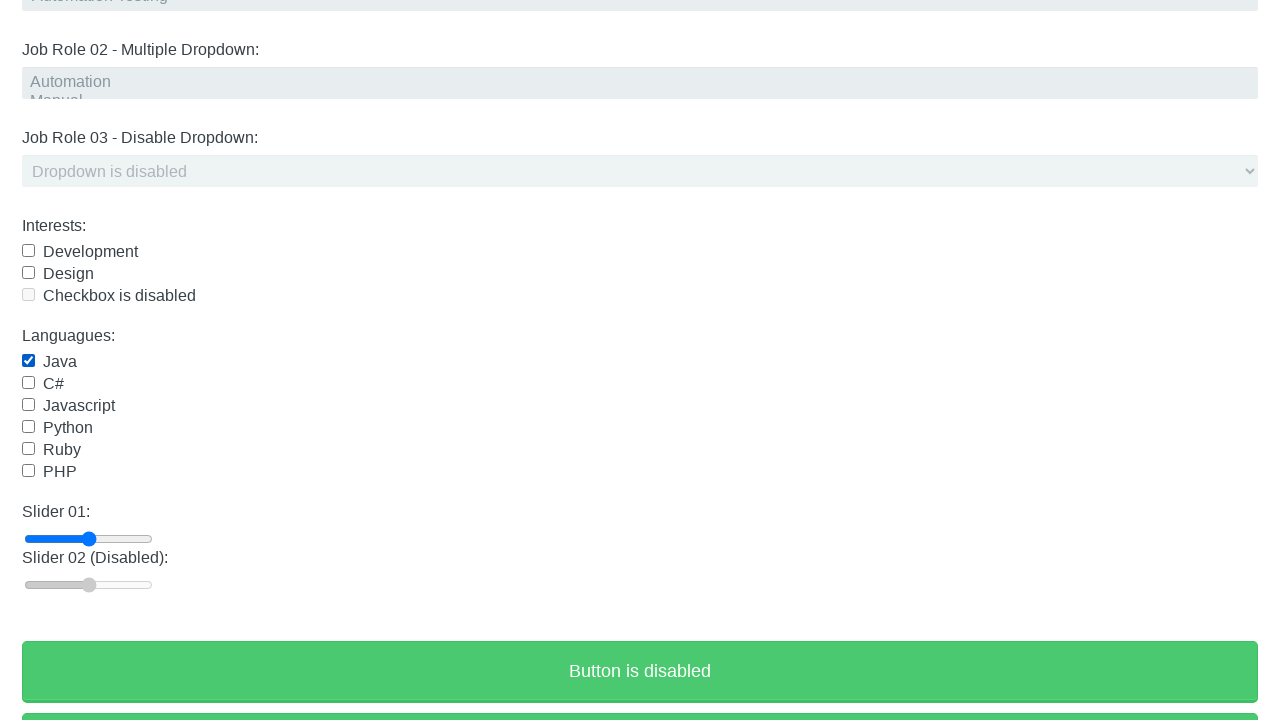

Clicked age under 18 radio button again at (28, 360) on input#under_18
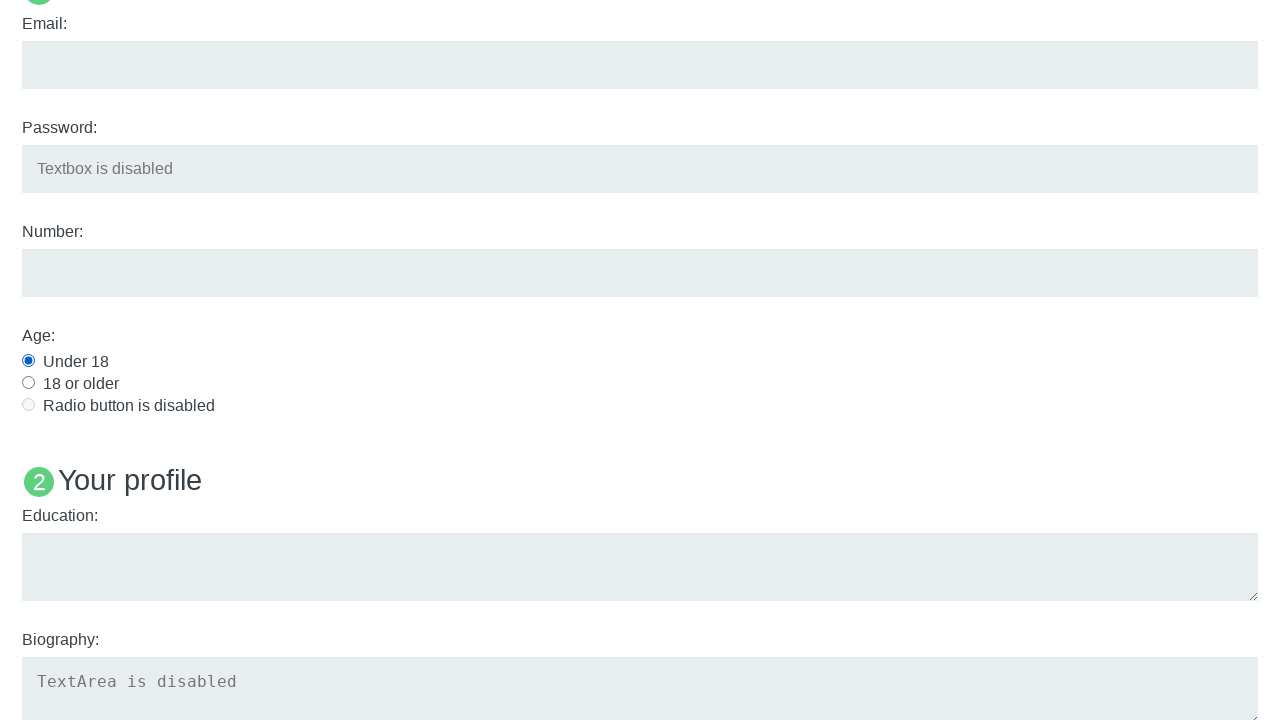

Clicked Java language checkbox again at (28, 361) on input#java
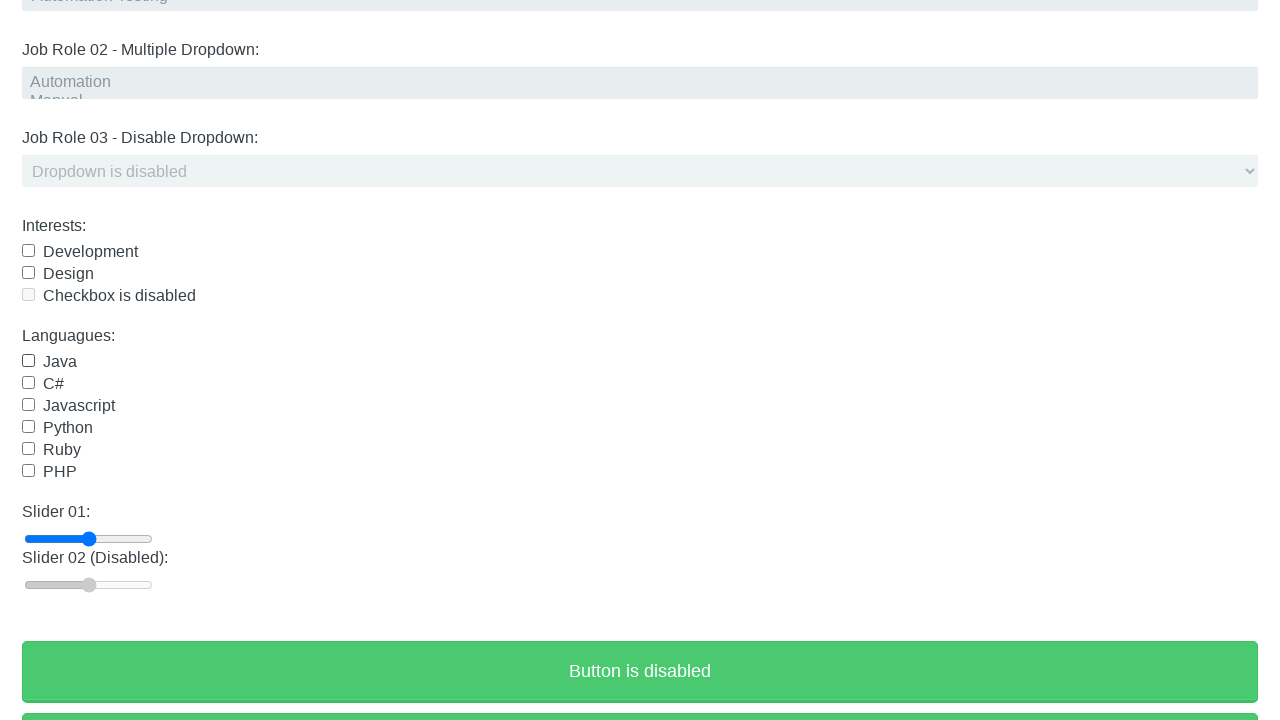

Verified age under 18 radio button remains selected after second click
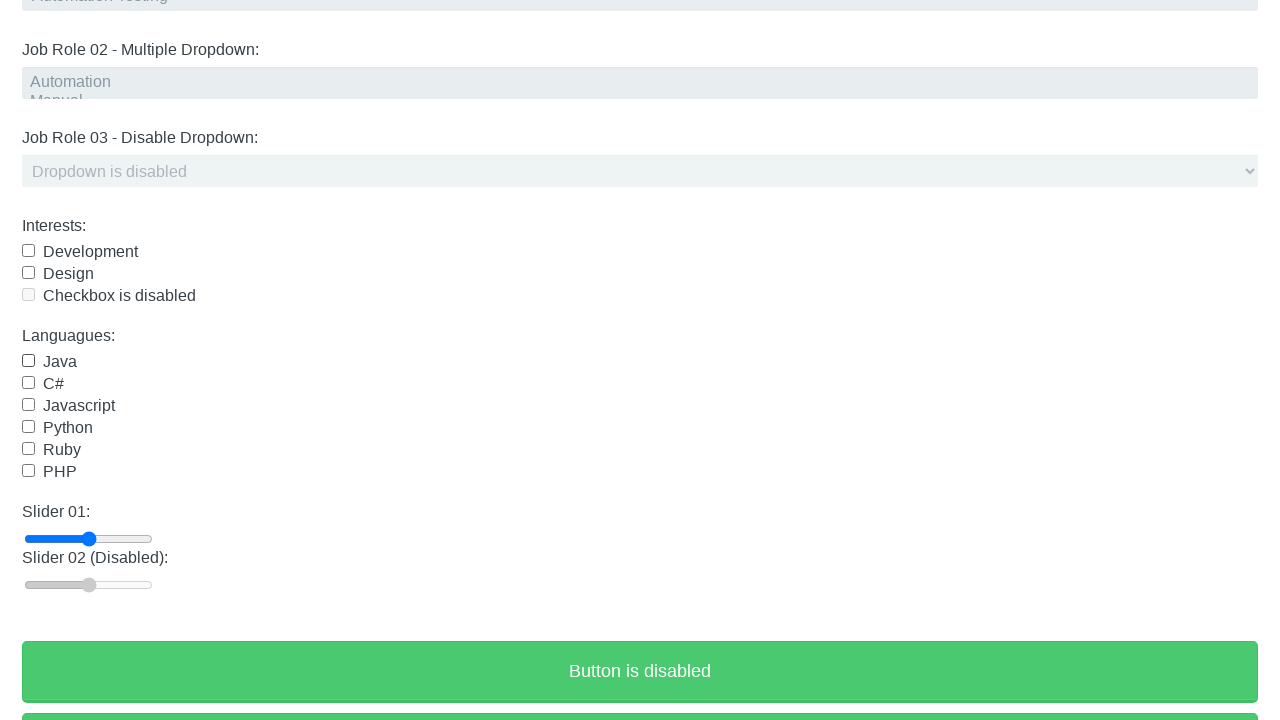

Verified Java language checkbox is now unselected after second click
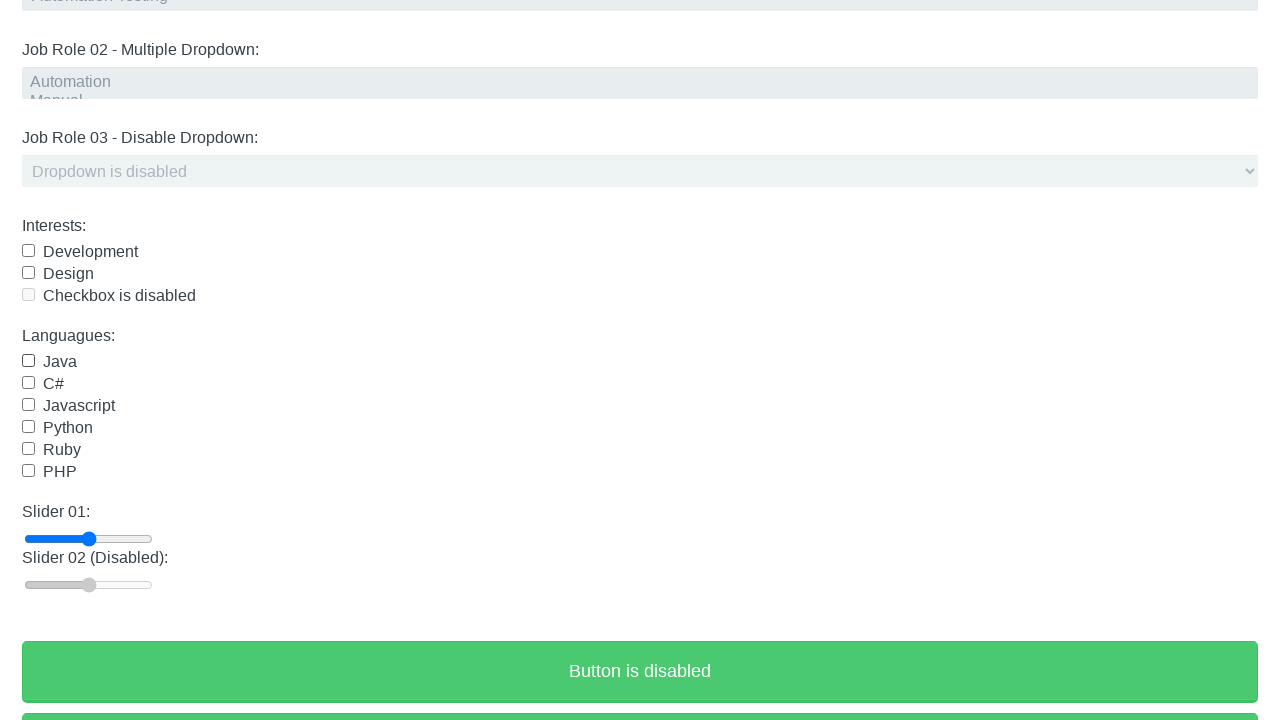

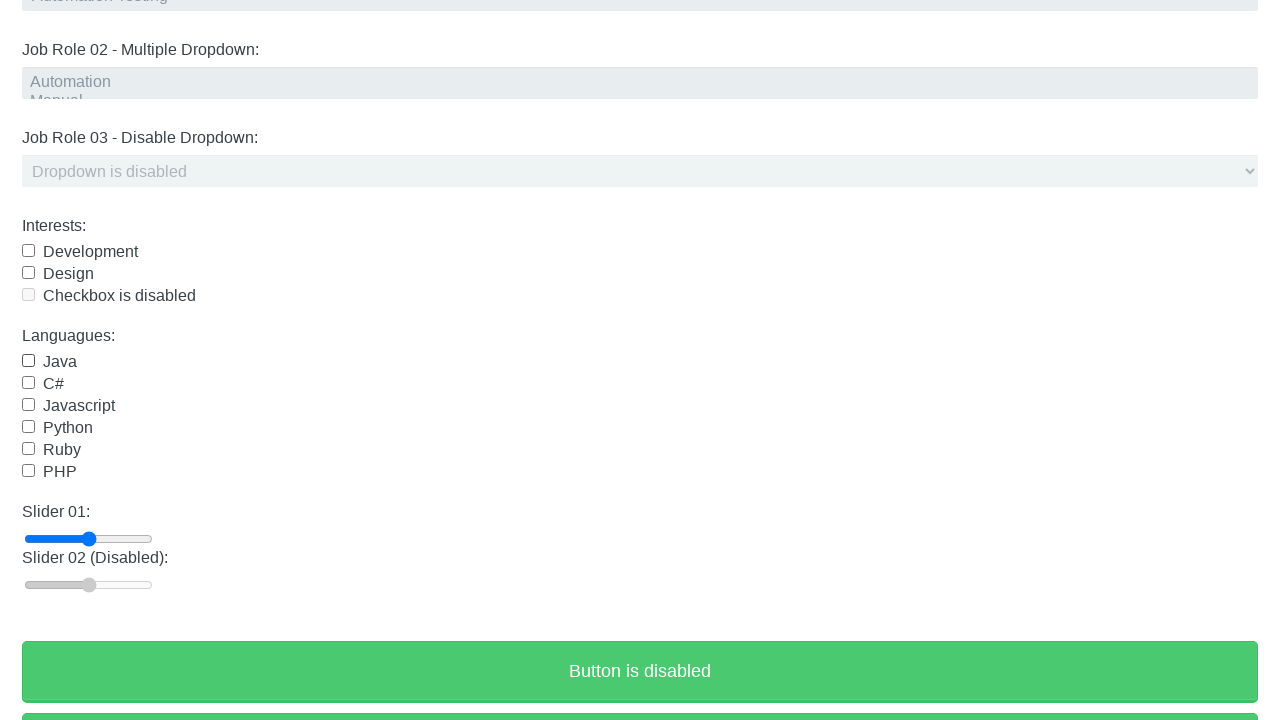